Searches for a specific row value and clicks its edit button

Starting URL: https://the-internet.herokuapp.com/challenging_dom

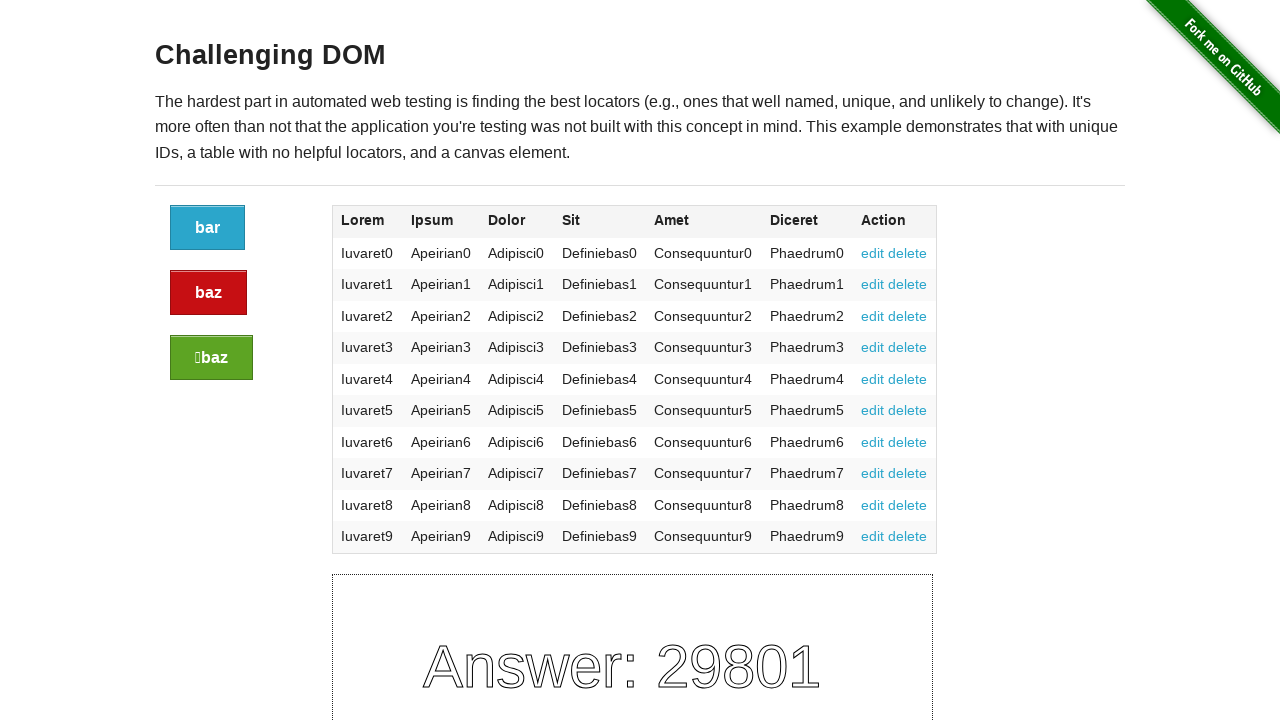

Navigated to the-internet.herokuapp.com challenging_dom page
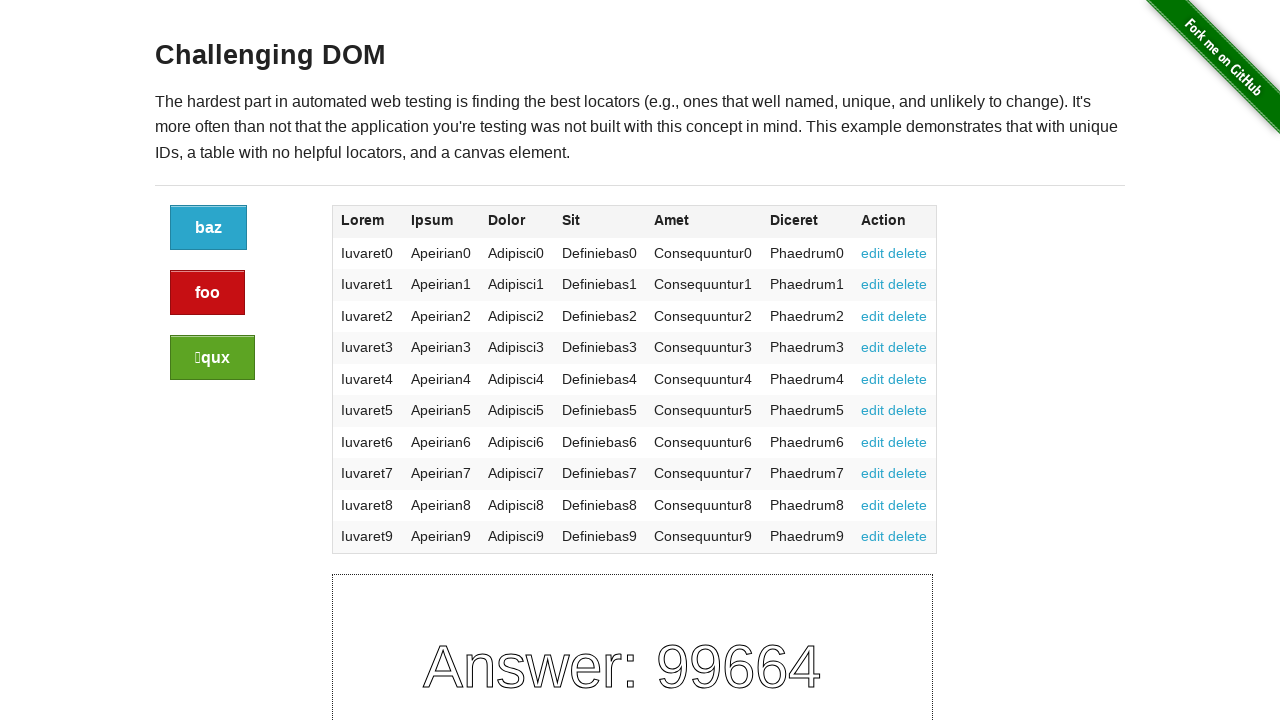

Clicked edit button for row containing 'Adipisci9' at (873, 536) on //td[contains(.,'Adipisci9')]/parent::*//a[contains(@href,'#edit')]
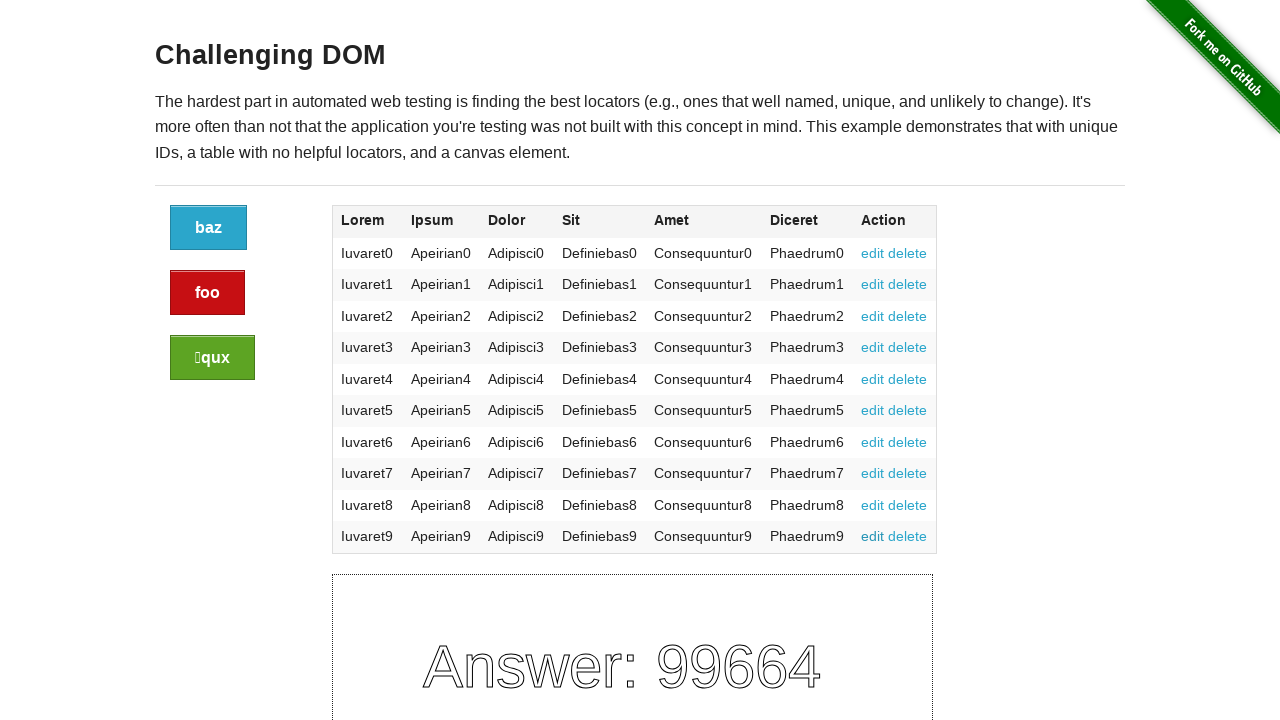

Retrieved current URL: https://the-internet.herokuapp.com/challenging_dom#edit
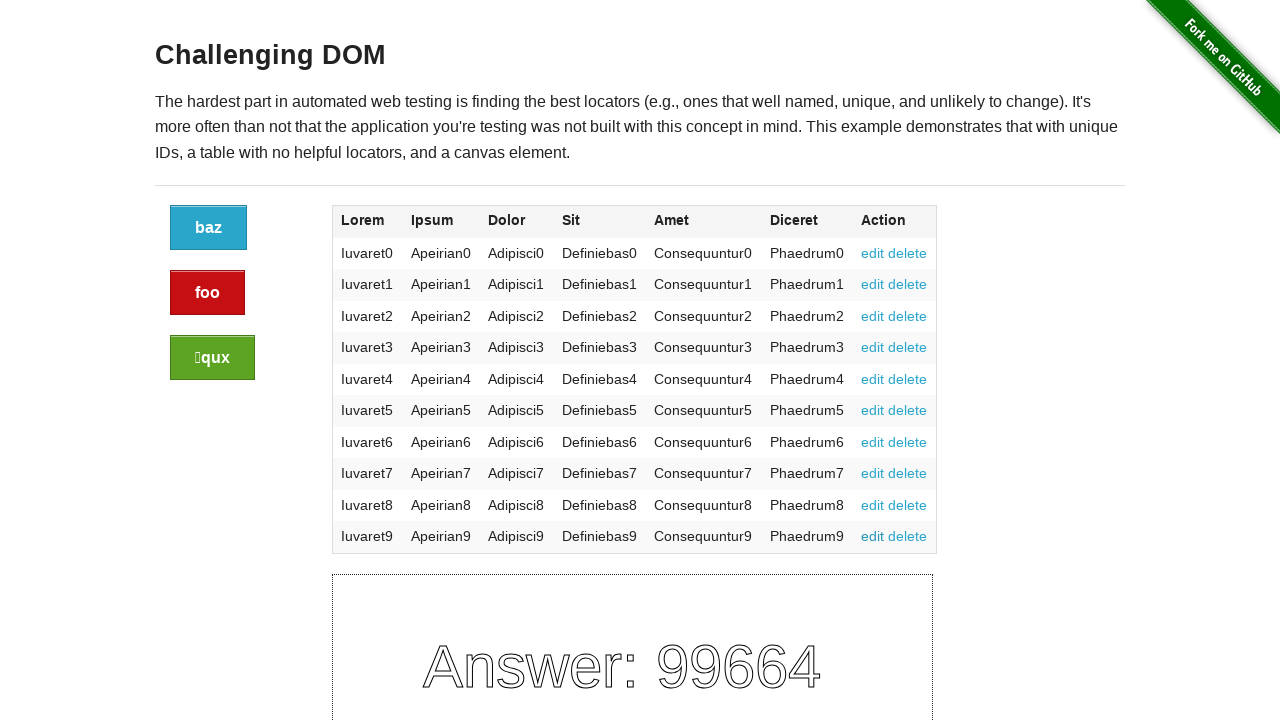

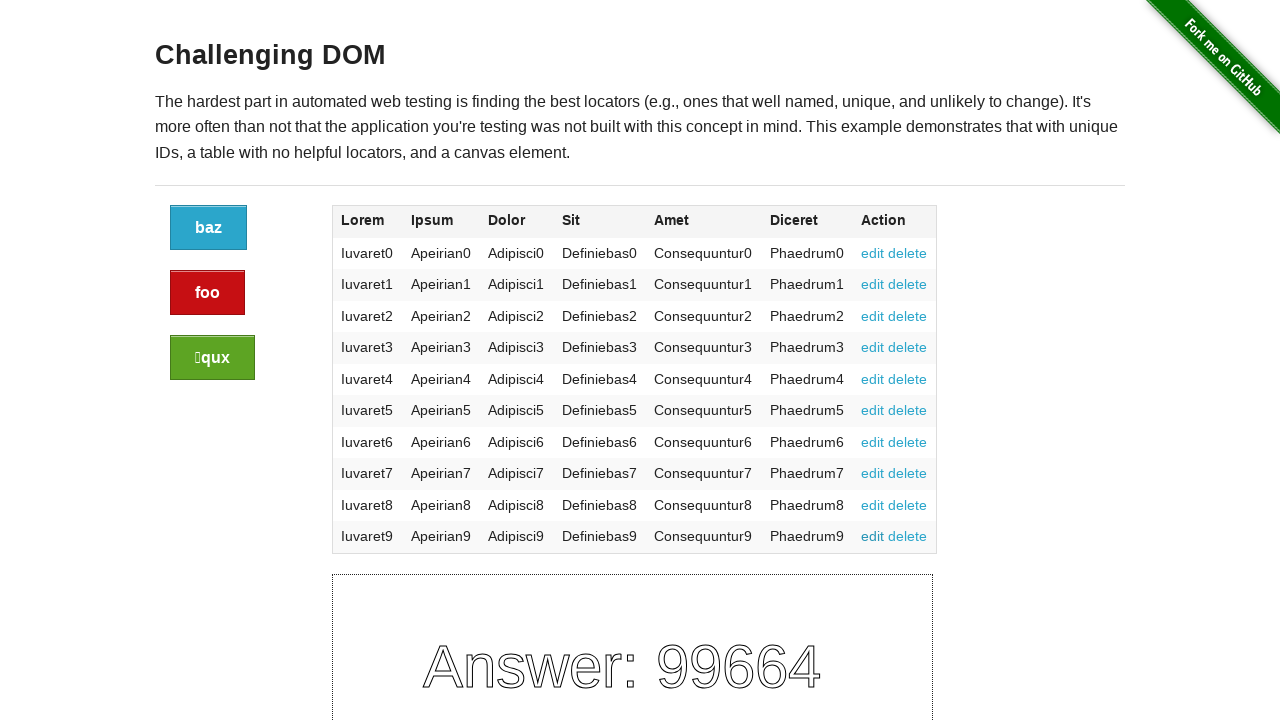